Tests notification messages by clicking a link and verifying the notification appears

Starting URL: https://the-internet.herokuapp.com/notification_message_rendered

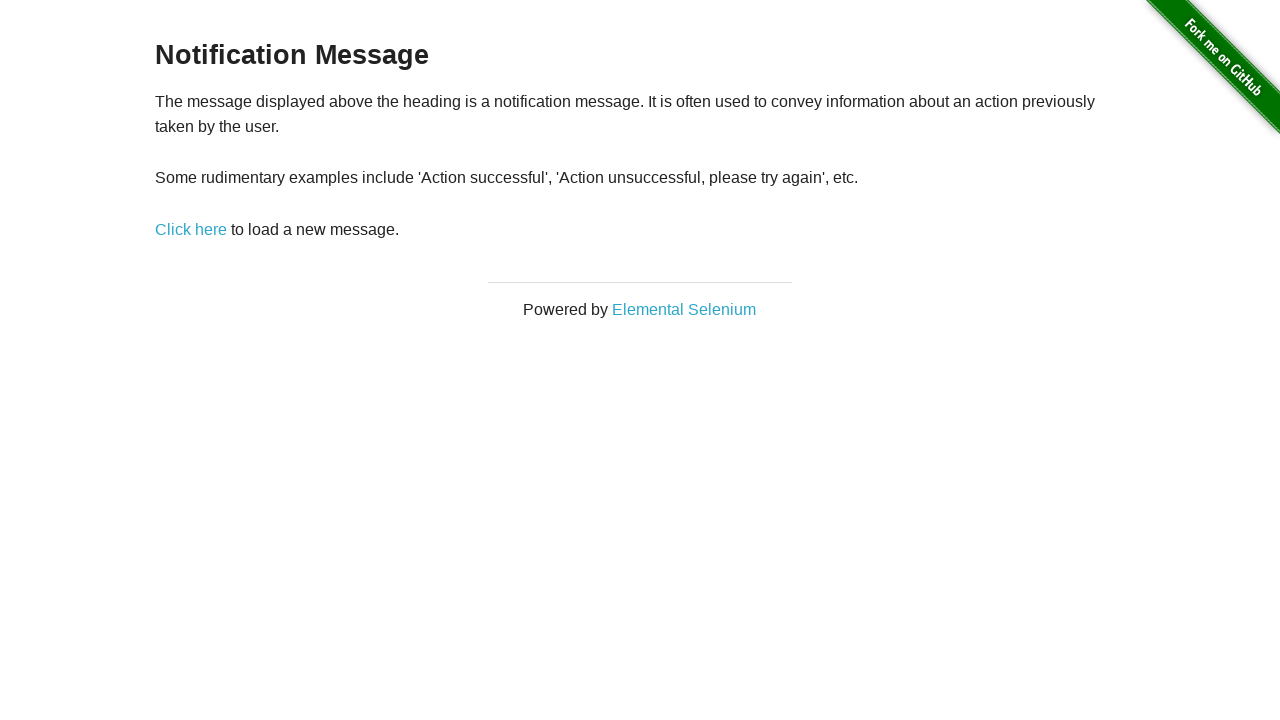

Clicked 'Click here' link to trigger notification at (191, 229) on text=Click here
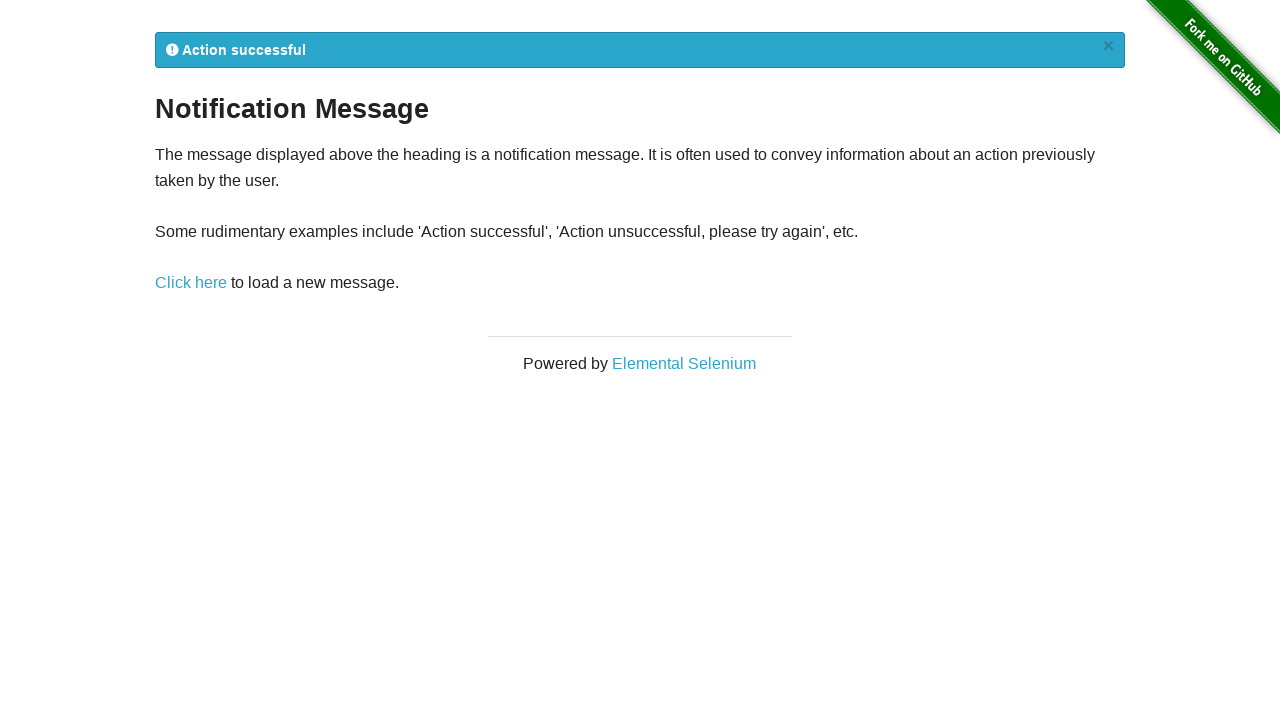

Notification message element became visible
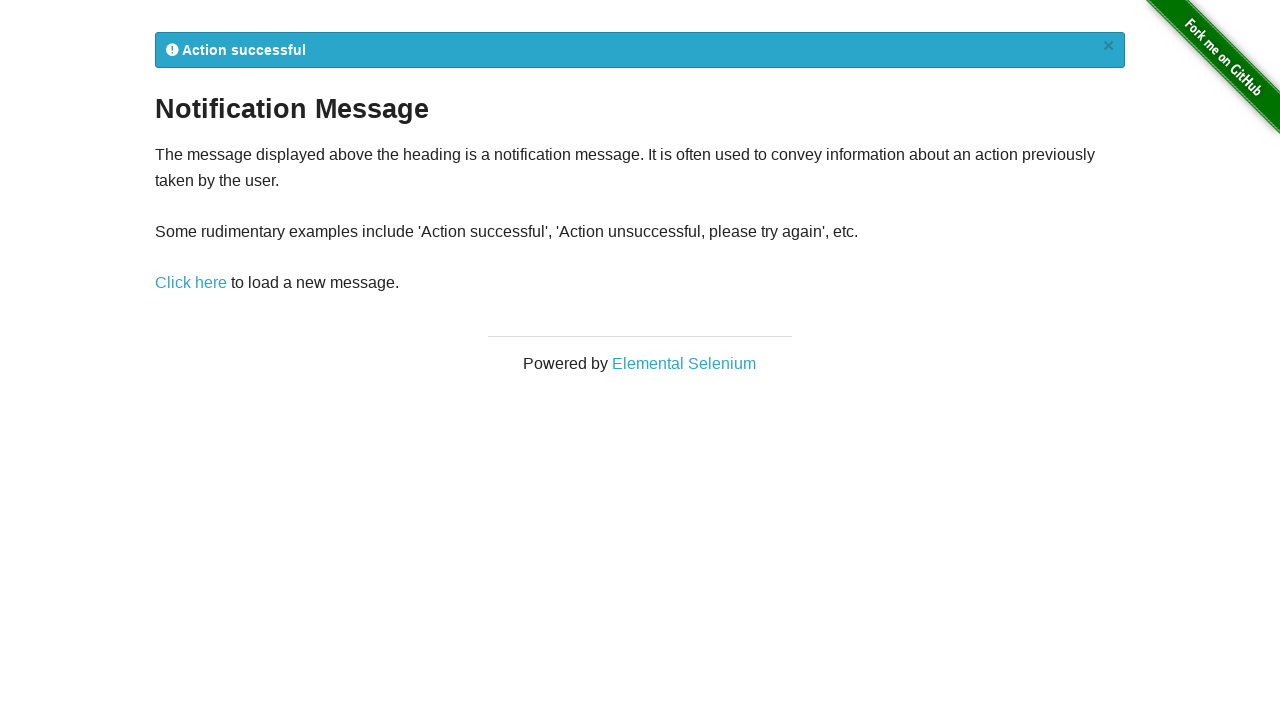

Verified notification message is visible
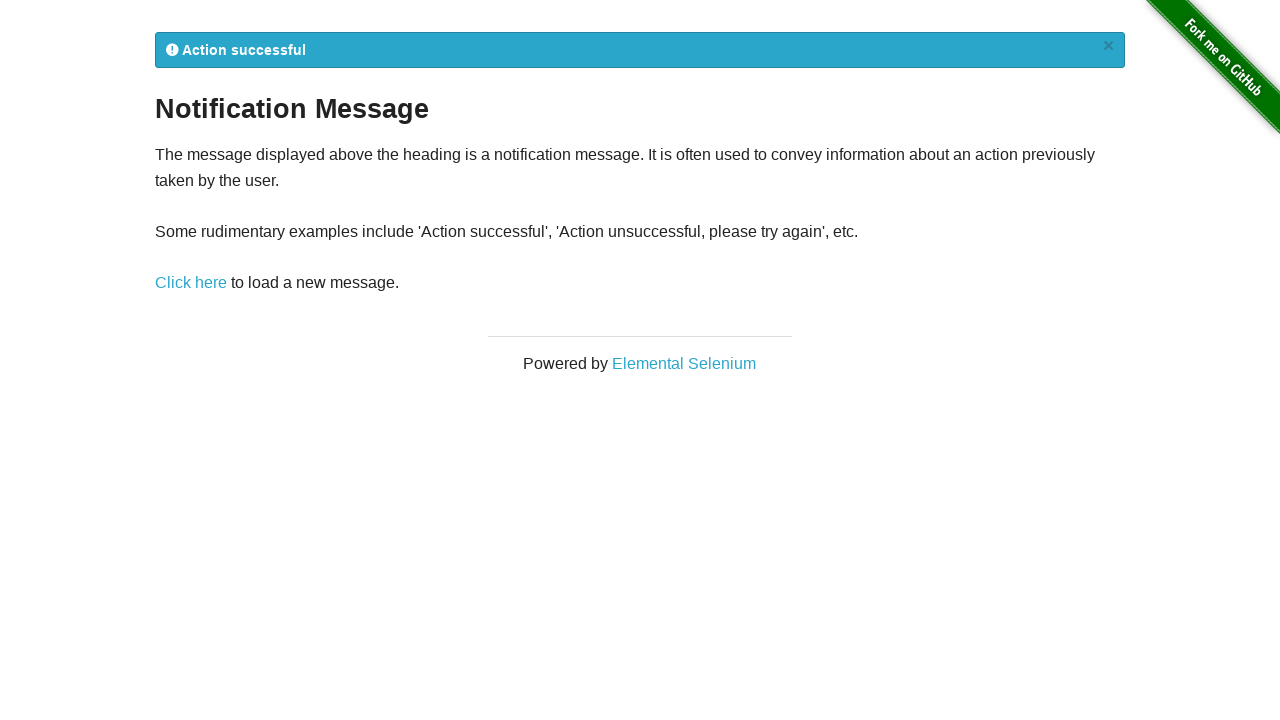

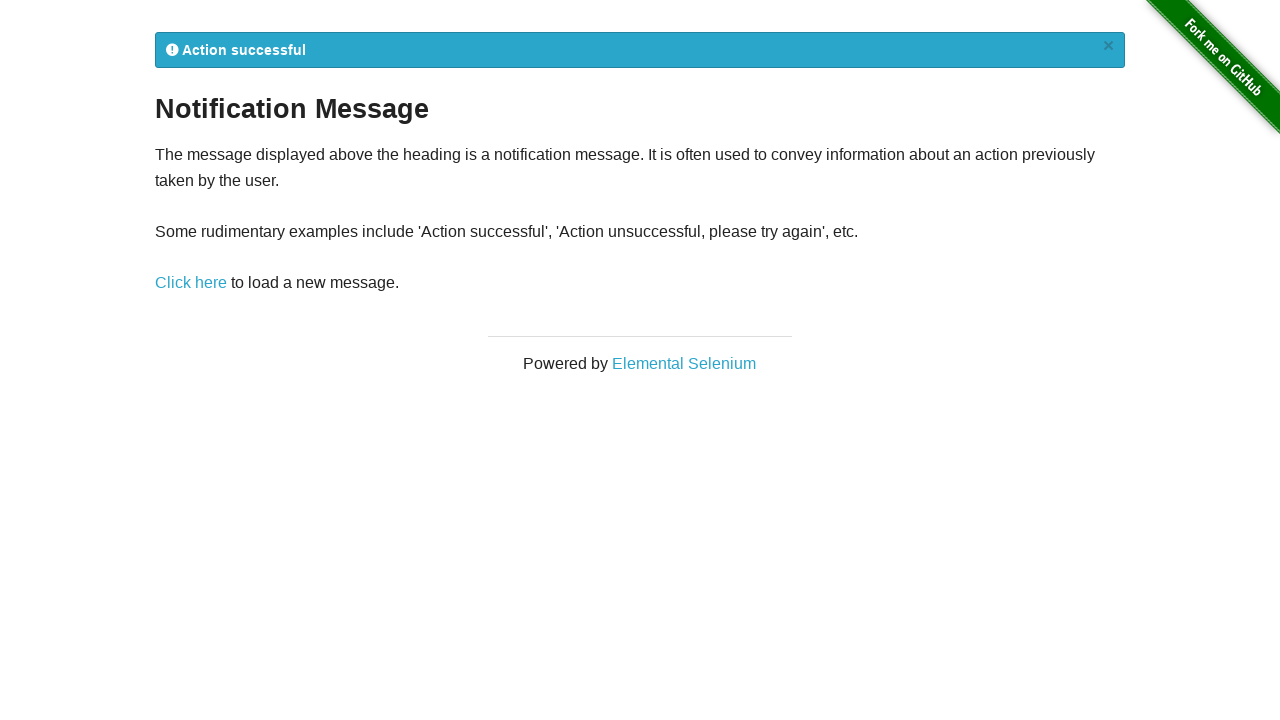